Tests JavaScript alert functionality by clicking a button to trigger an alert, reading its text, and accepting it

Starting URL: https://the-internet.herokuapp.com/javascript_alerts

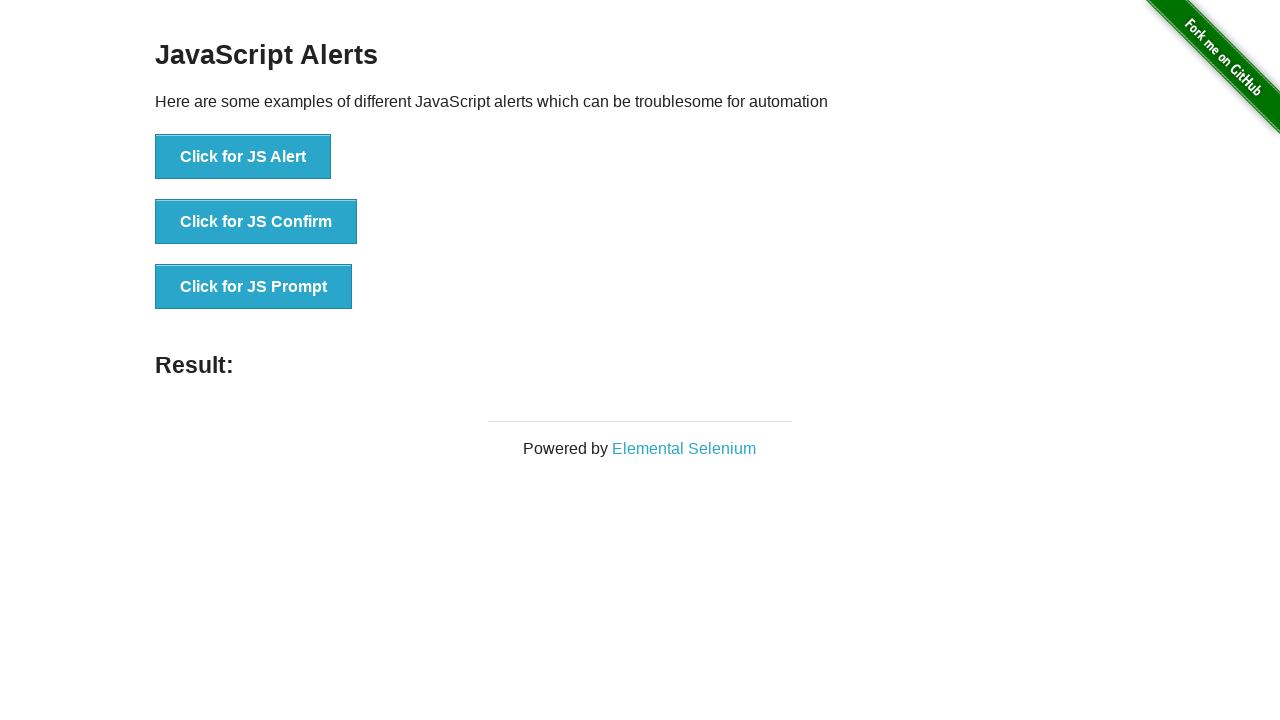

Clicked button to trigger JavaScript alert at (243, 157) on xpath=//button[text()='Click for JS Alert']
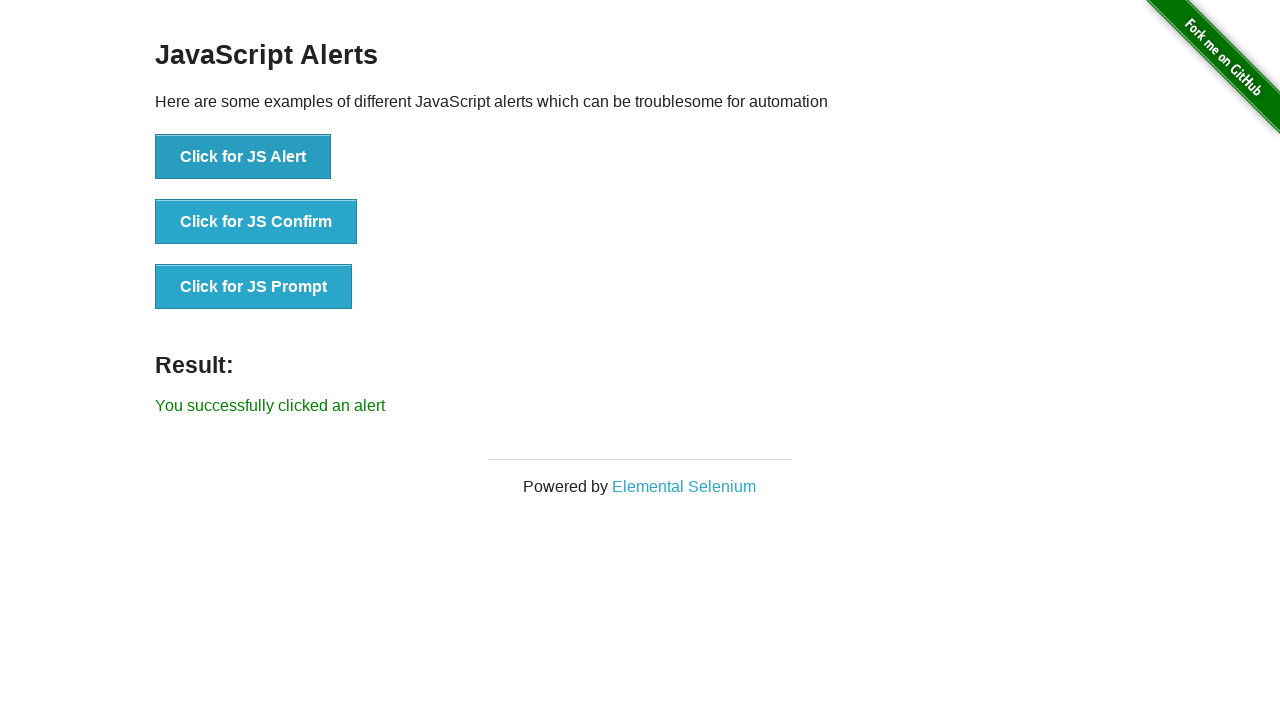

Set up dialog handler to accept alerts
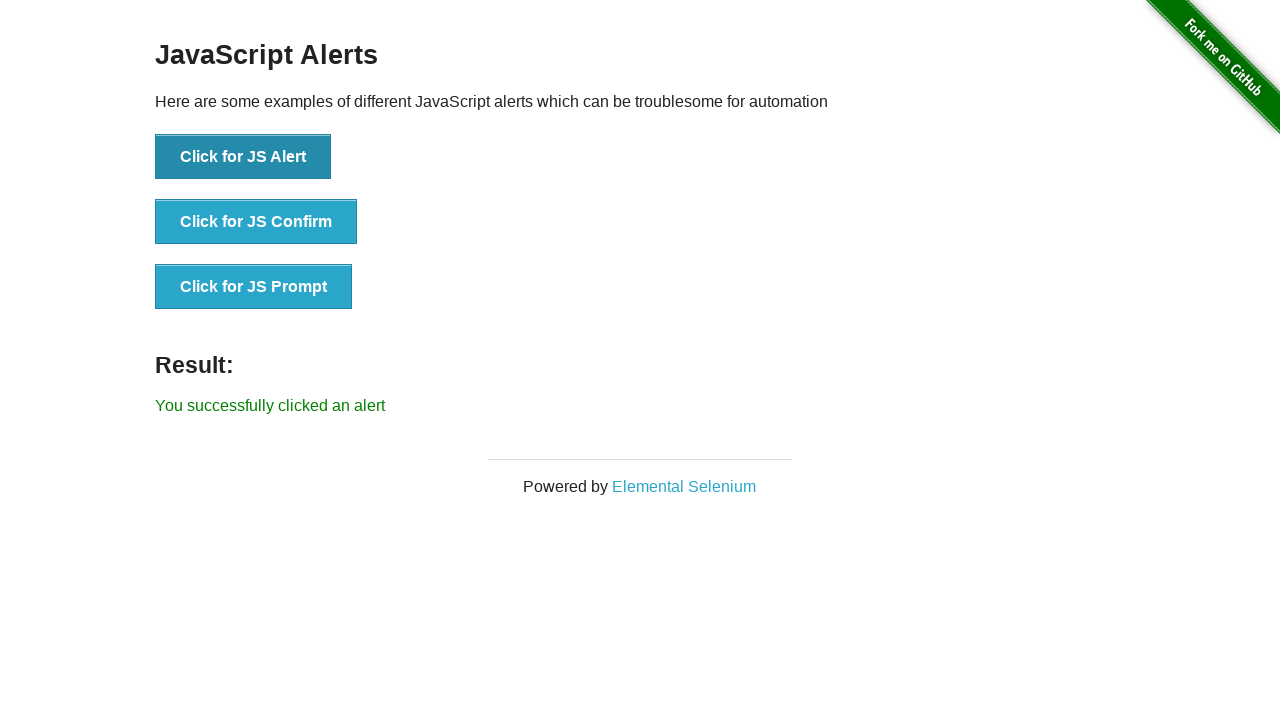

Clicked button to trigger JavaScript alert and accepted it at (243, 157) on xpath=//button[text()='Click for JS Alert']
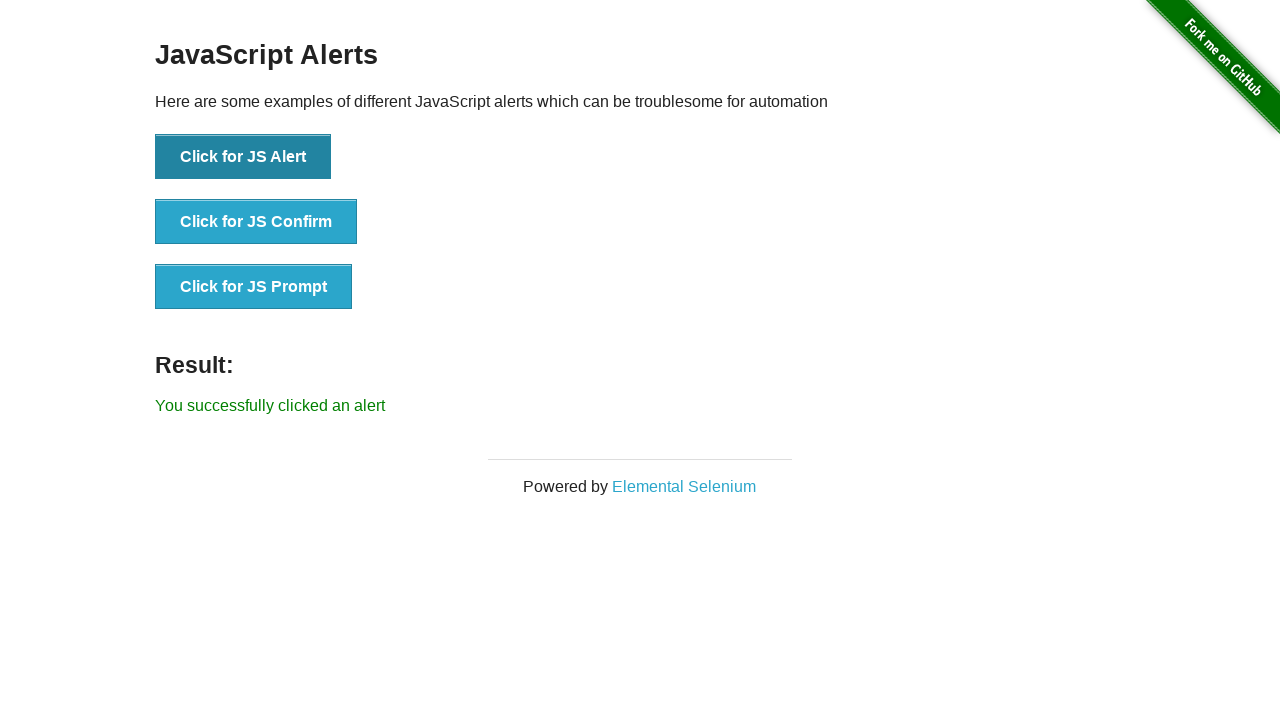

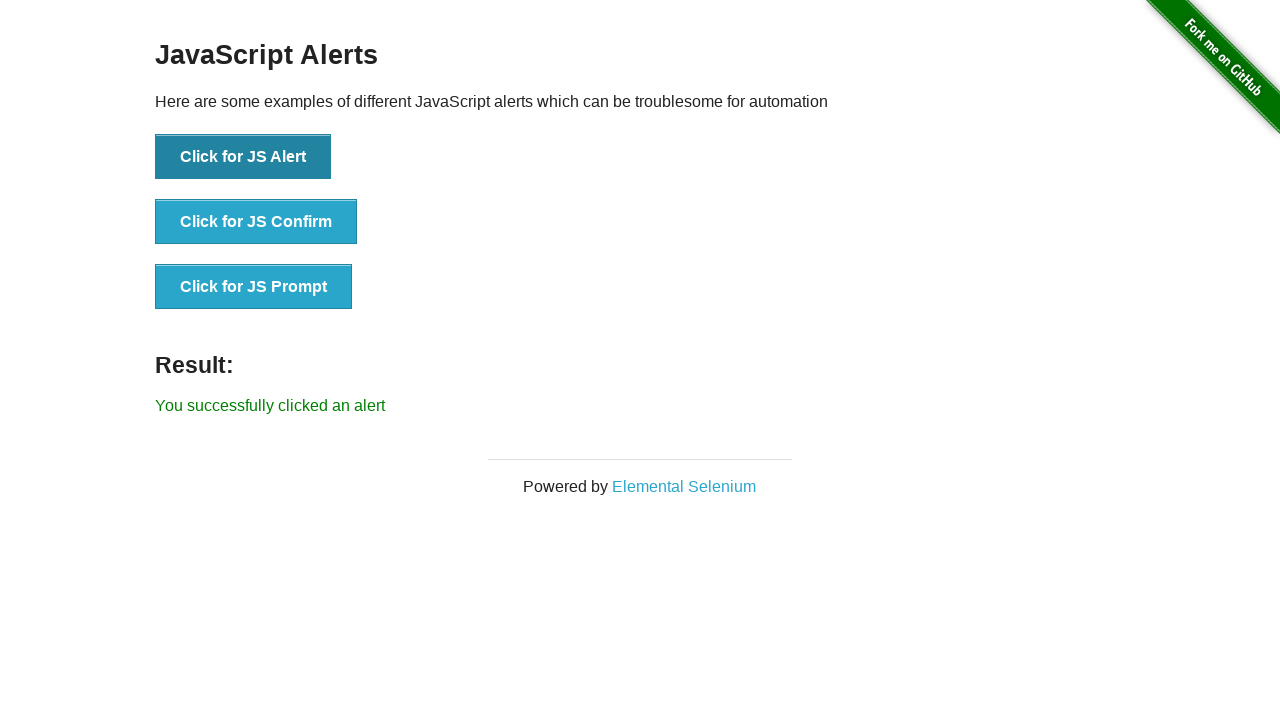